Tests that the Clear completed button is hidden when no items are completed

Starting URL: https://demo.playwright.dev/todomvc

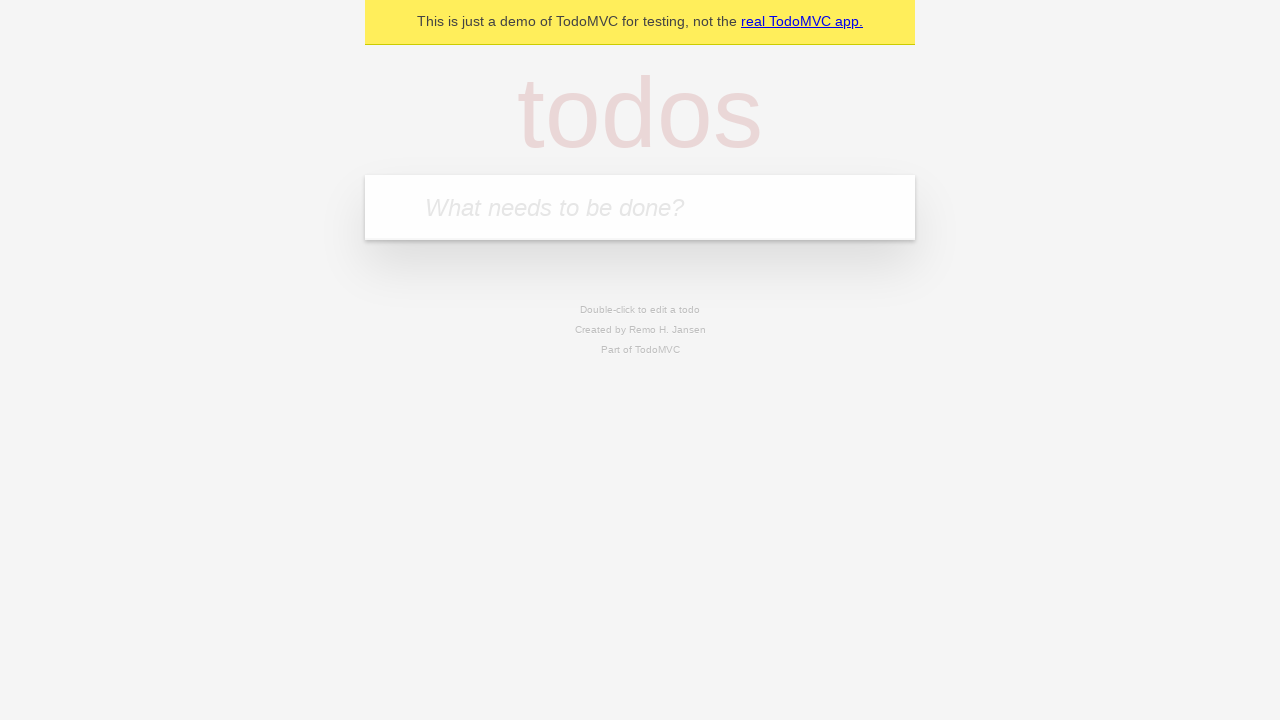

Navigated to TodoMVC demo page
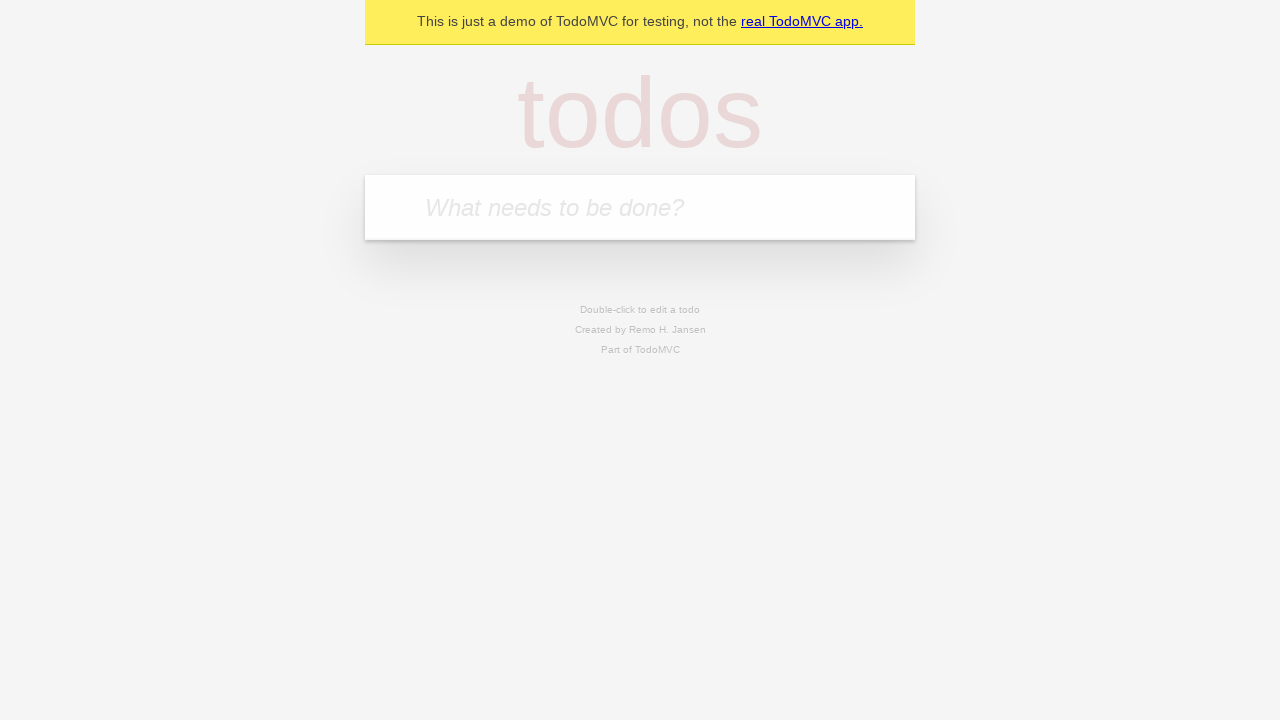

Located the new todo input field
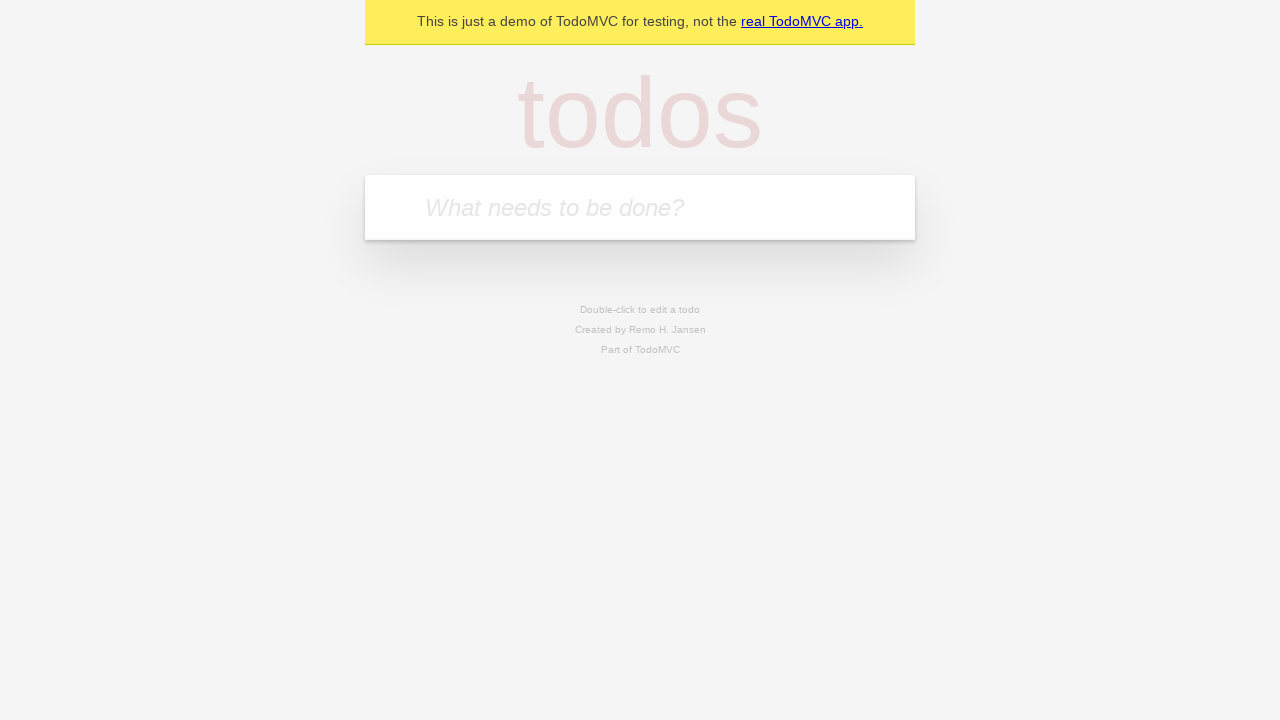

Filled todo input with 'buy some cheese' on internal:attr=[placeholder="What needs to be done?"i]
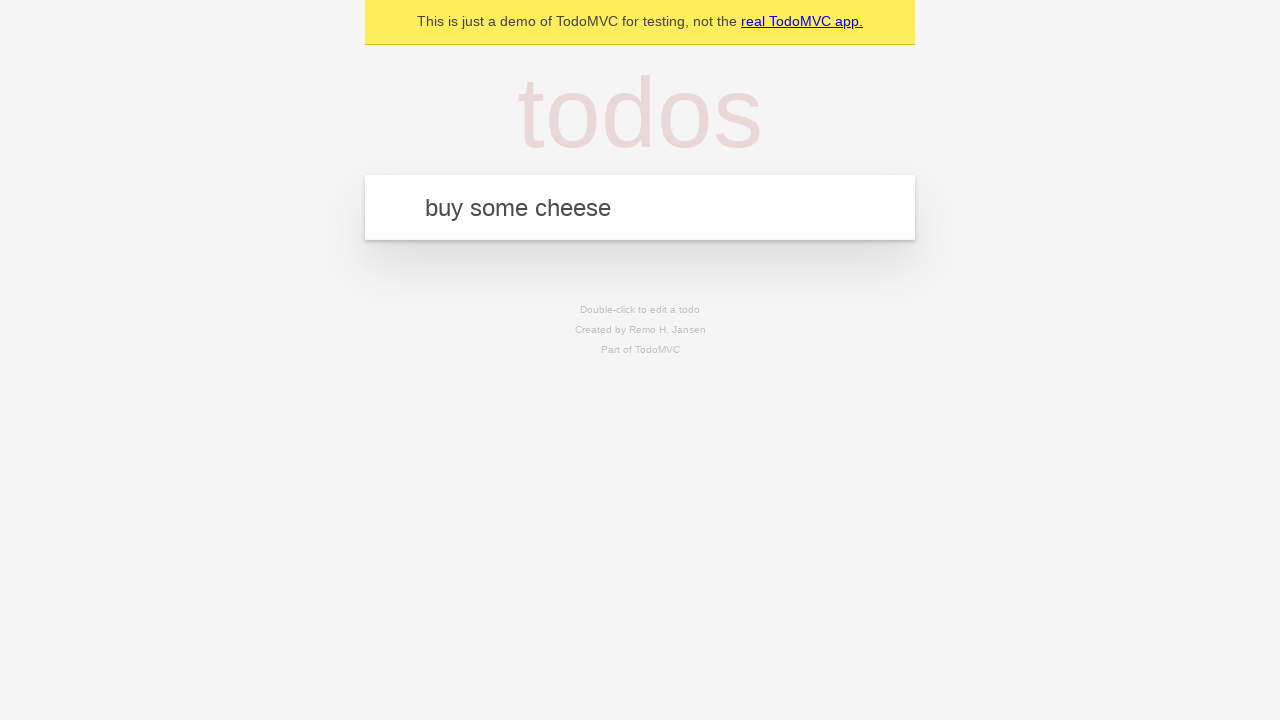

Pressed Enter to create todo 'buy some cheese' on internal:attr=[placeholder="What needs to be done?"i]
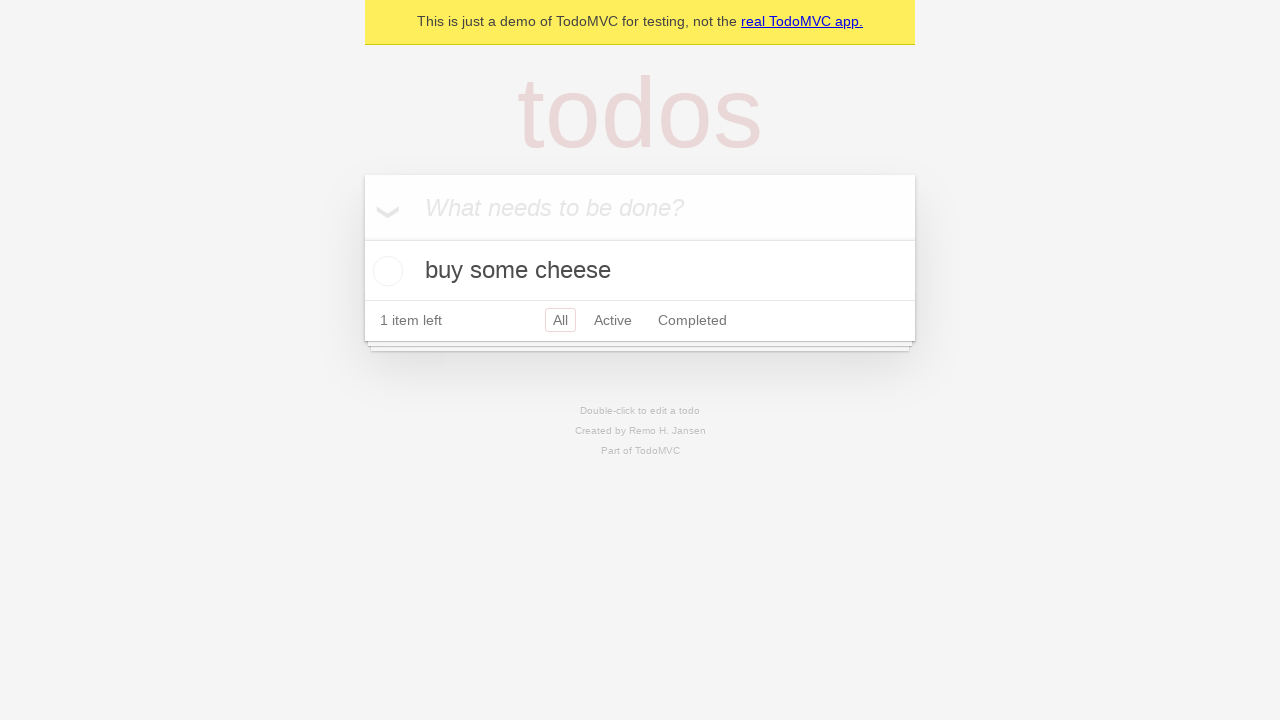

Filled todo input with 'feed the cat' on internal:attr=[placeholder="What needs to be done?"i]
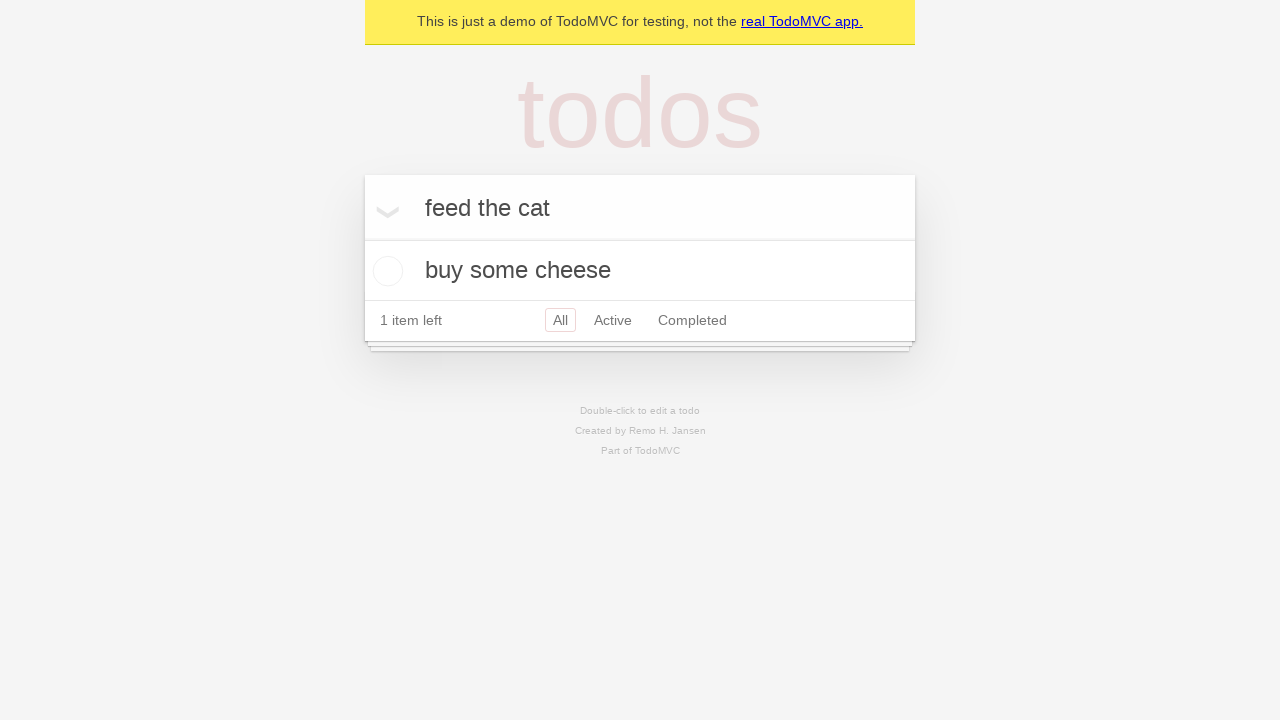

Pressed Enter to create todo 'feed the cat' on internal:attr=[placeholder="What needs to be done?"i]
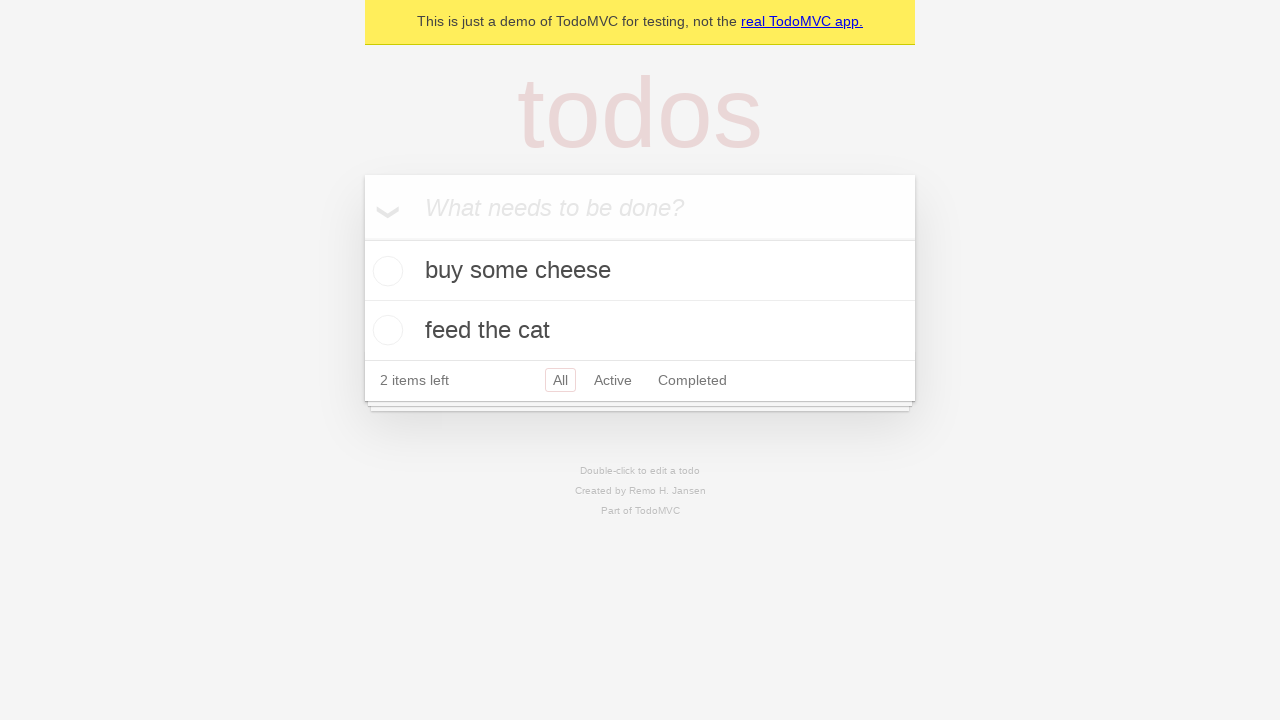

Filled todo input with 'book a doctors appointment' on internal:attr=[placeholder="What needs to be done?"i]
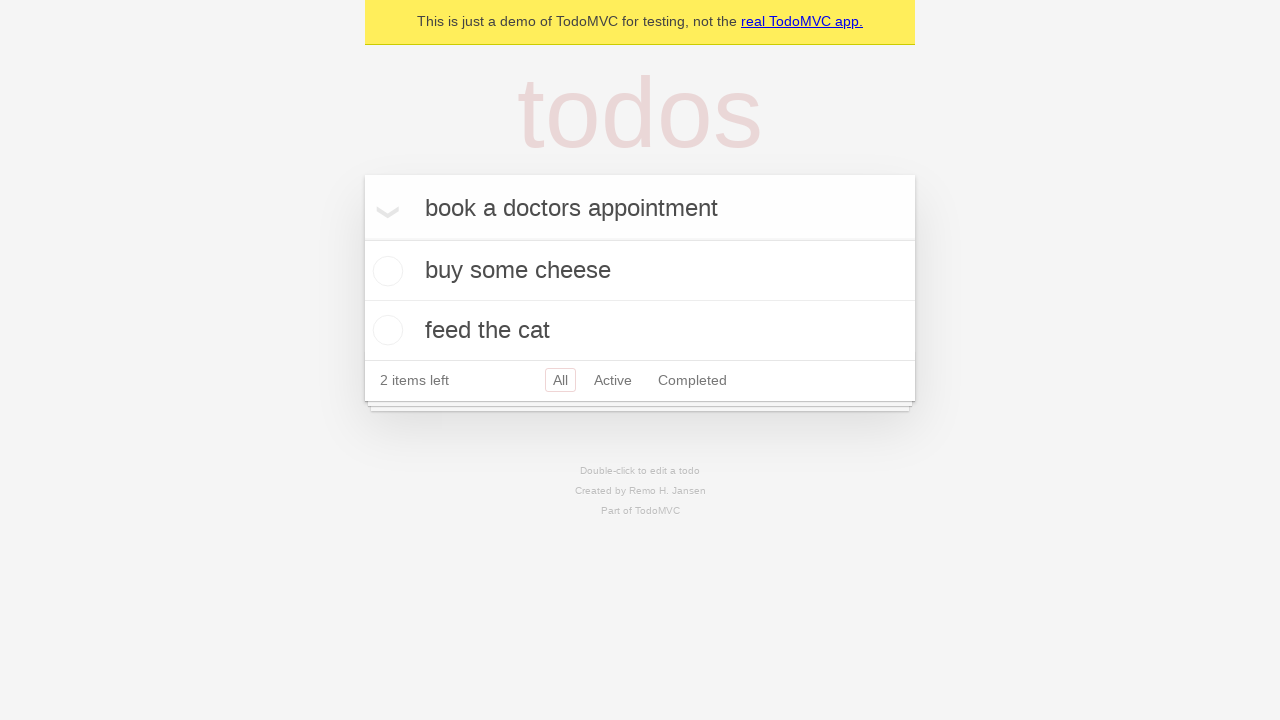

Pressed Enter to create todo 'book a doctors appointment' on internal:attr=[placeholder="What needs to be done?"i]
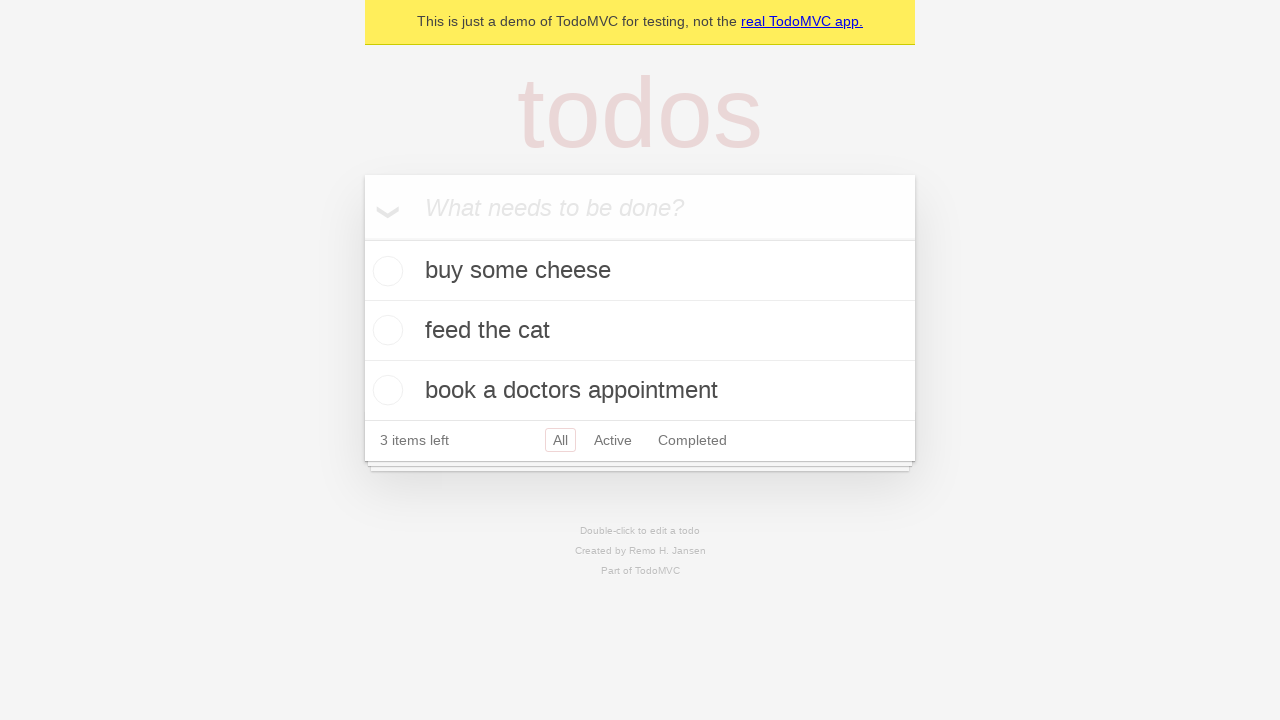

Checked the first todo item as completed at (385, 271) on .todo-list li .toggle >> nth=0
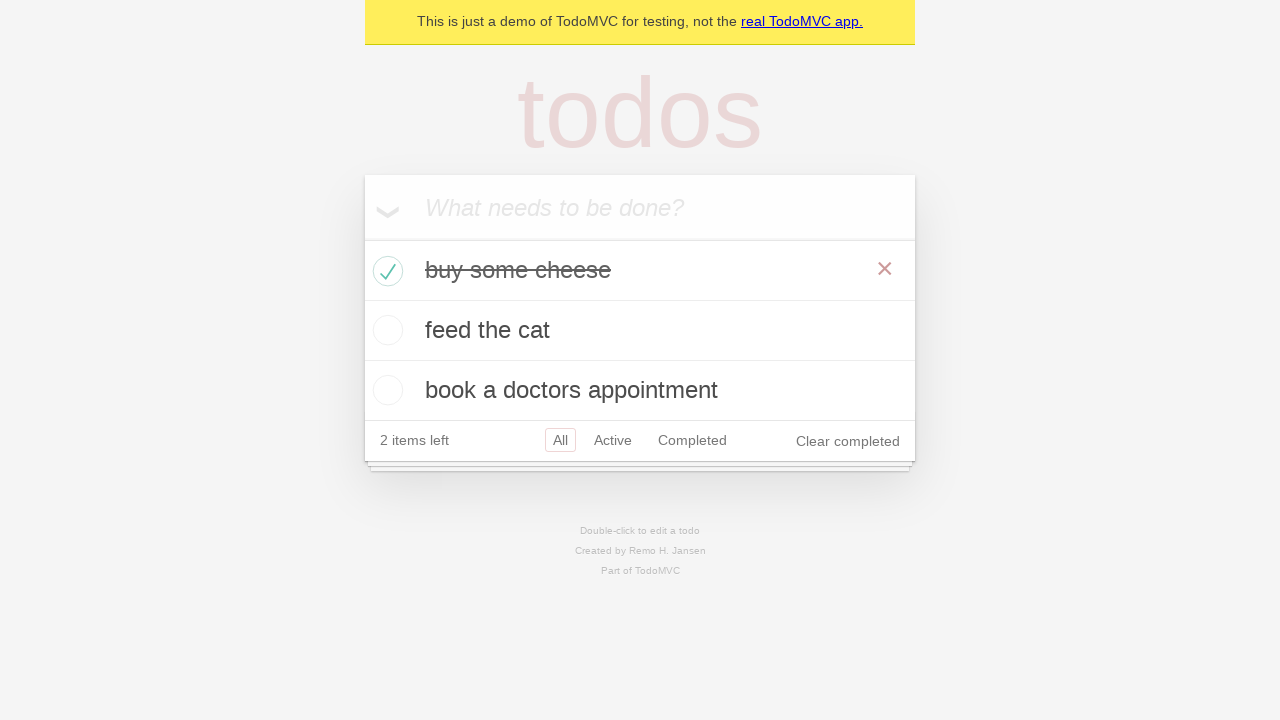

Clicked 'Clear completed' button to remove completed todo at (848, 441) on internal:role=button[name="Clear completed"i]
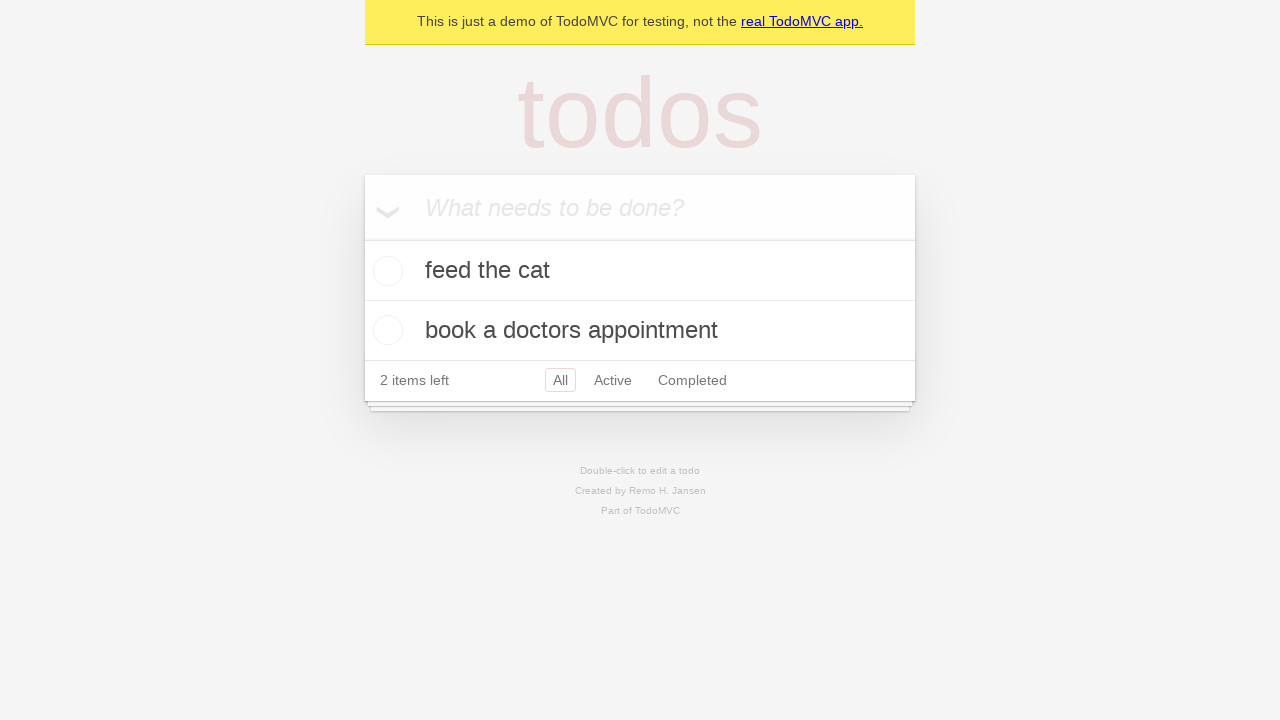

Waited 500ms for 'Clear completed' button to be hidden
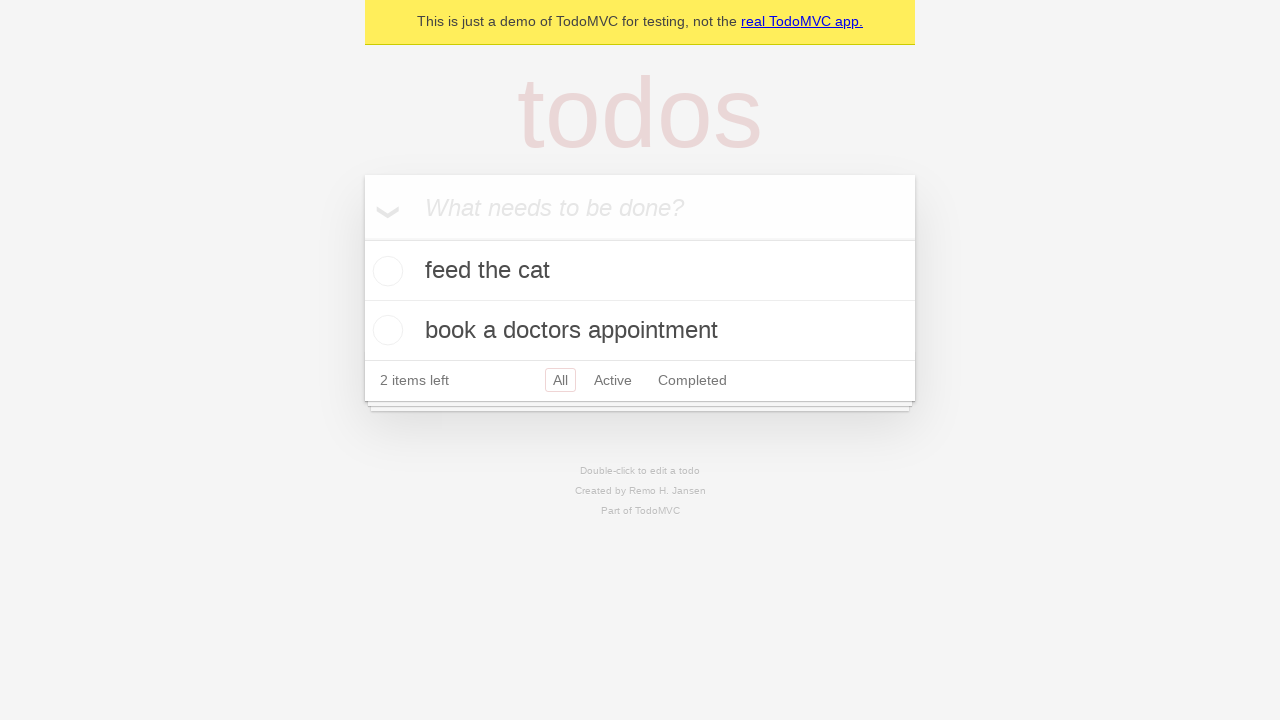

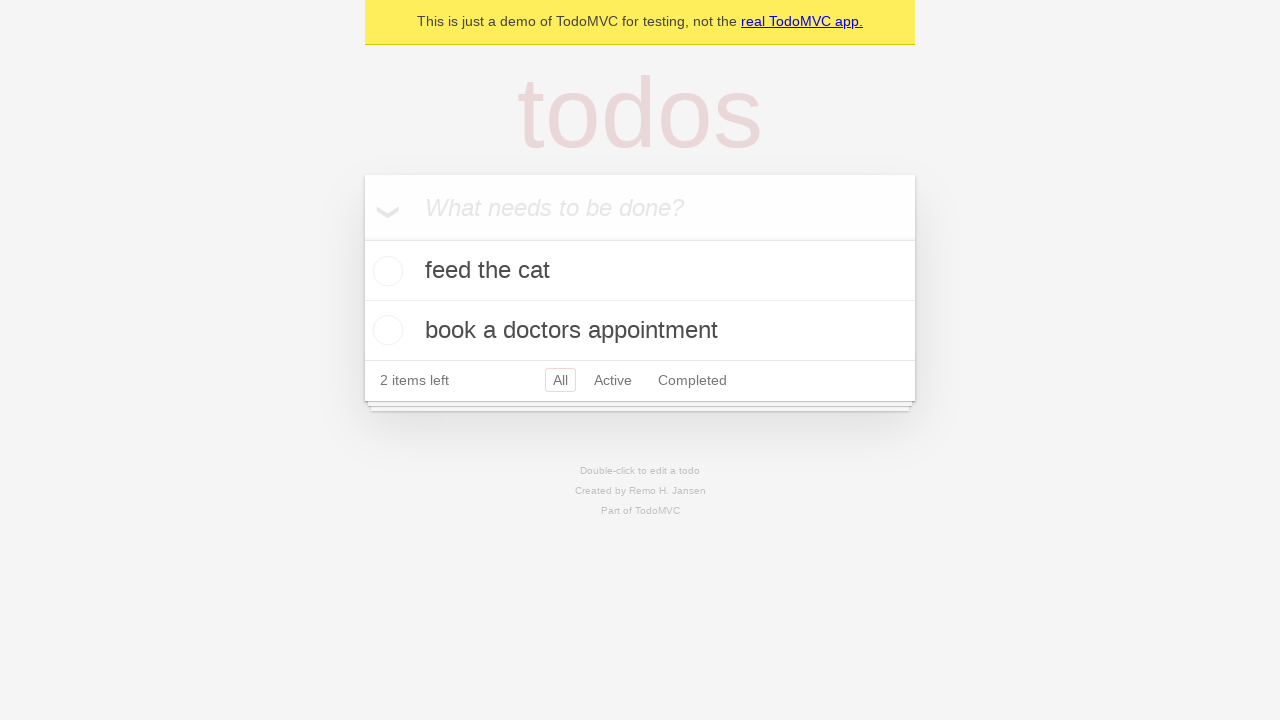